Tests checkbox interaction by finding and clicking an unchecked checkbox to select it

Starting URL: https://the-internet.herokuapp.com/checkboxes

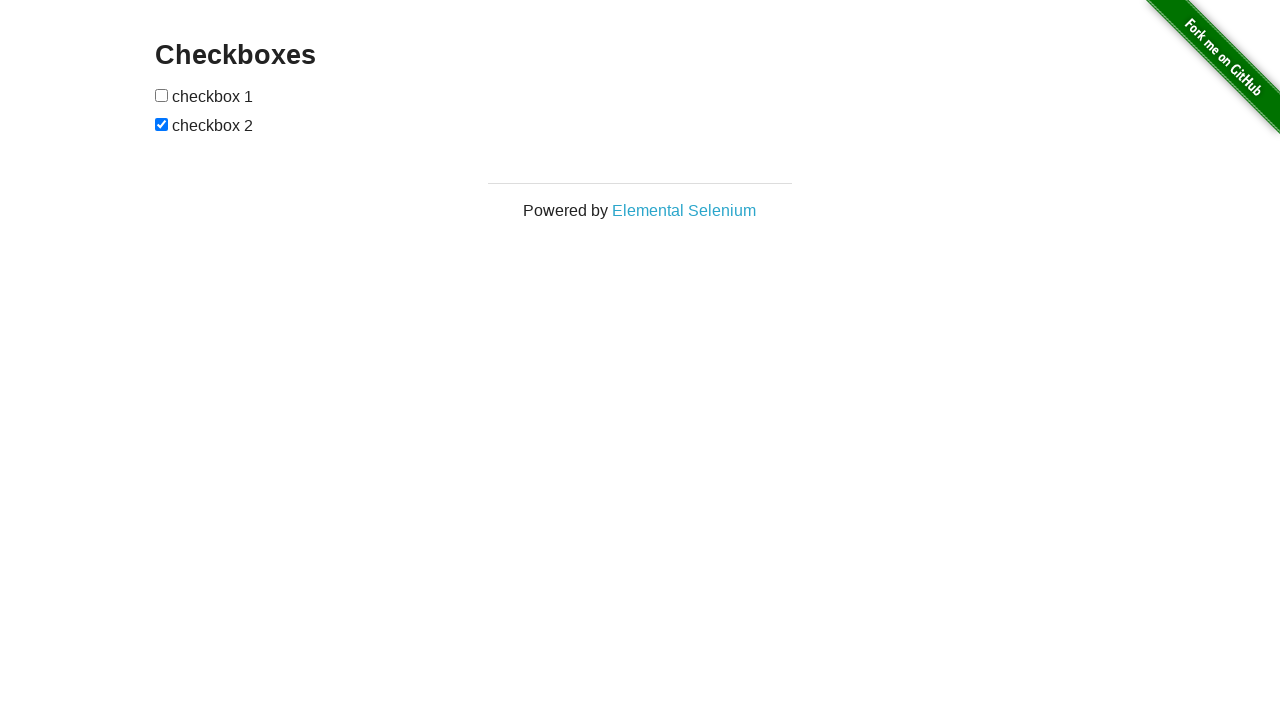

Located checkboxes container
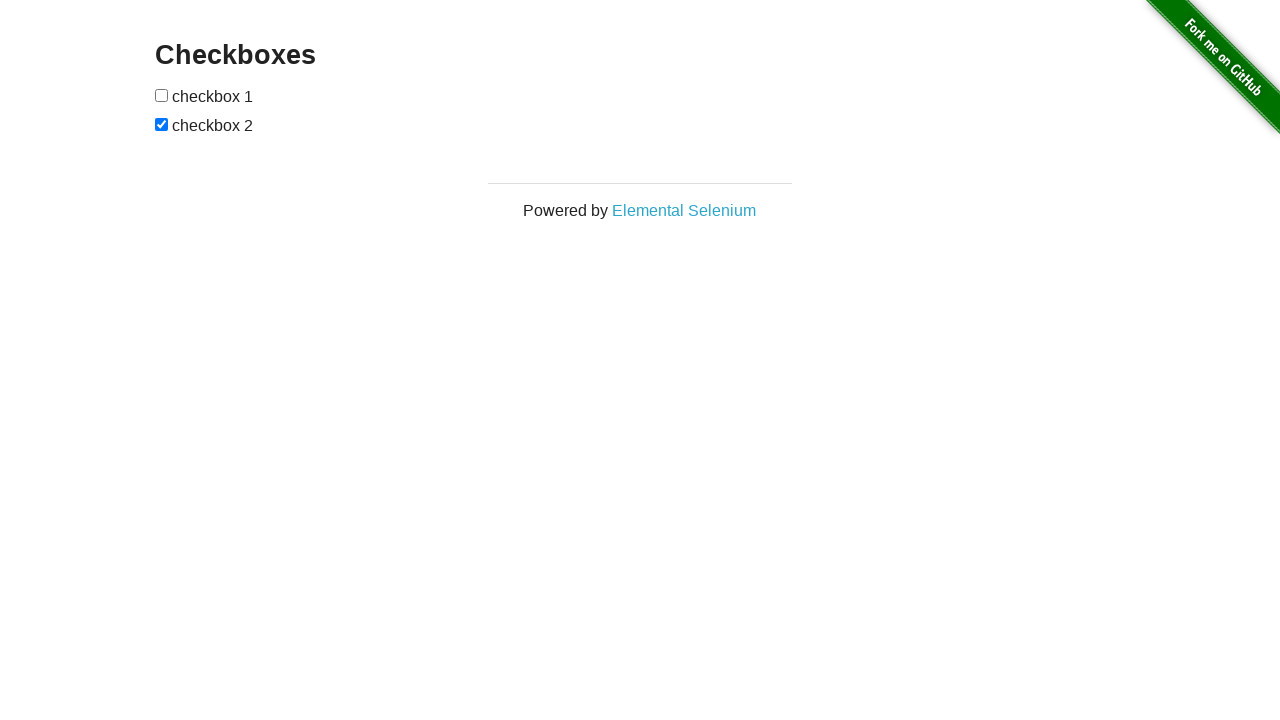

Located all checkbox inputs
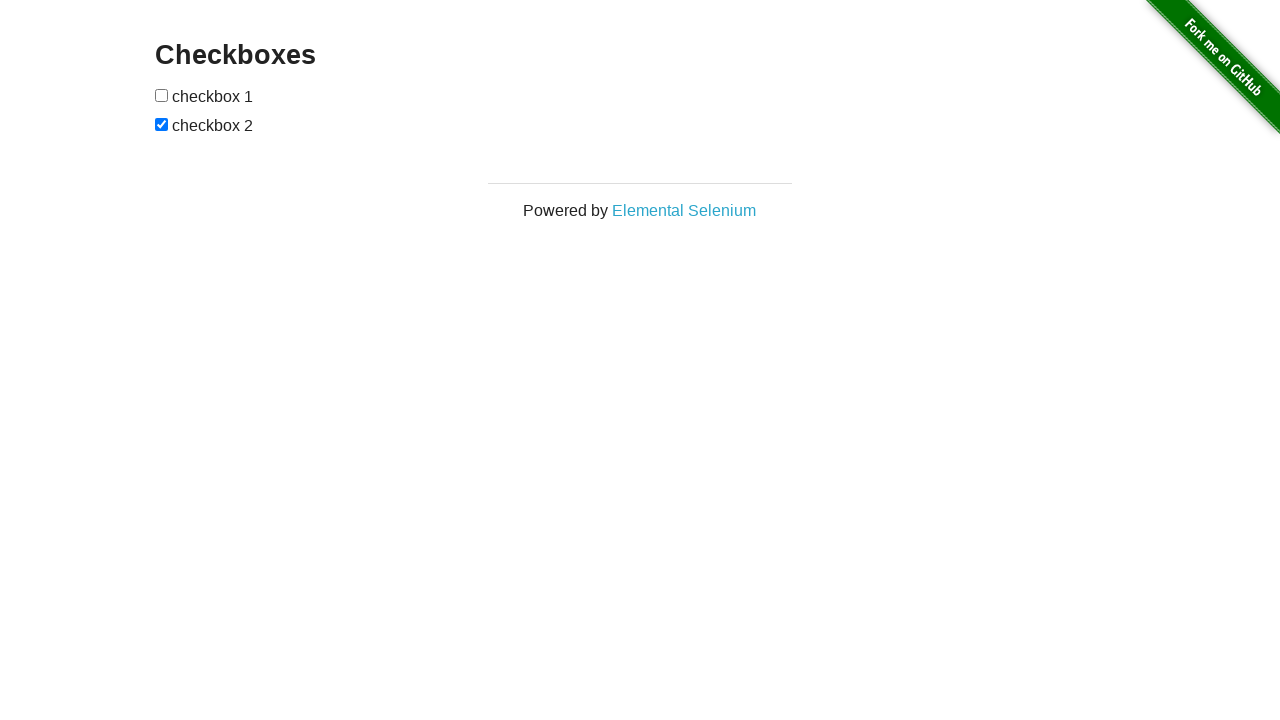

Selected first checkbox element
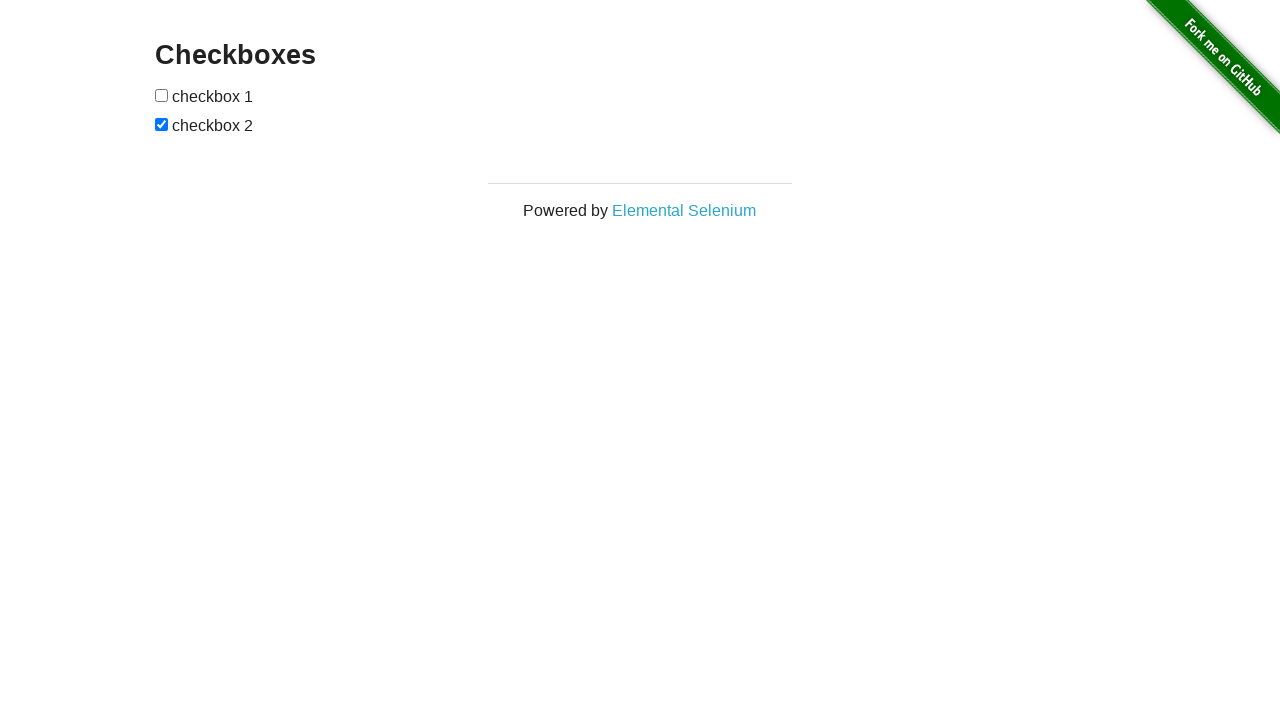

Checked first checkbox status - it was unchecked
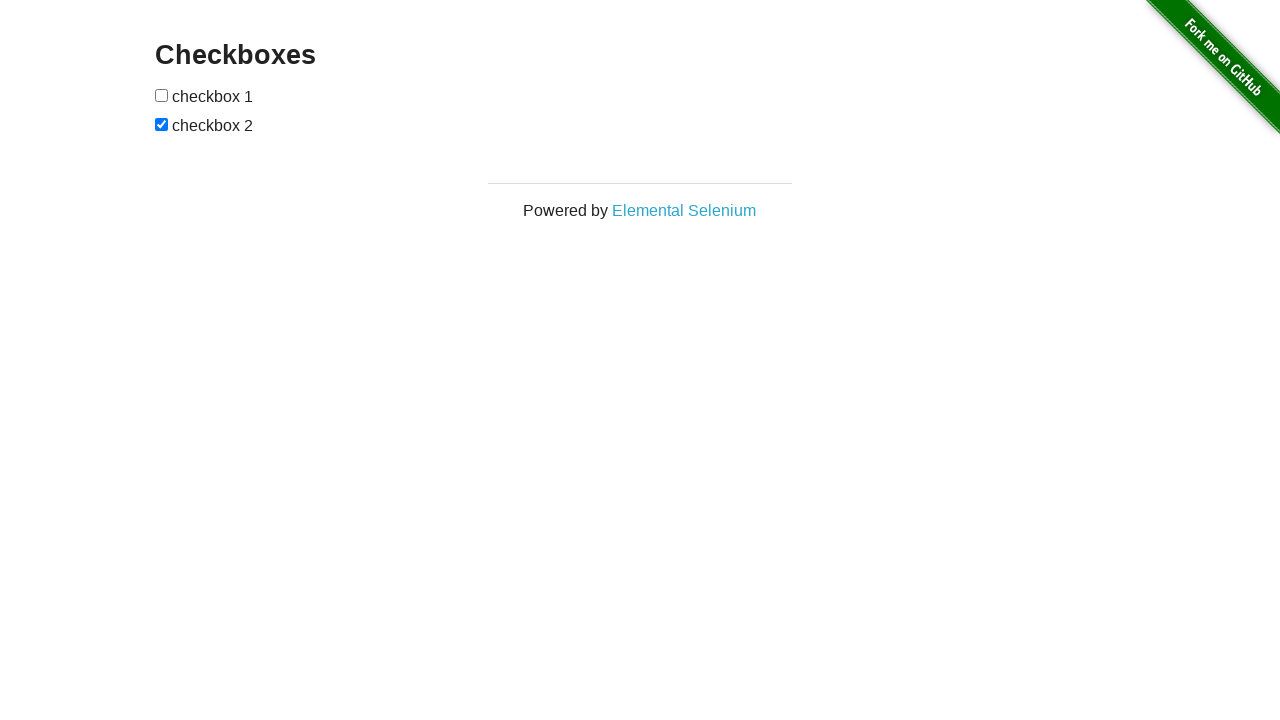

Clicked first checkbox to select it at (162, 95) on #checkboxes >> input[type='checkbox'] >> nth=0
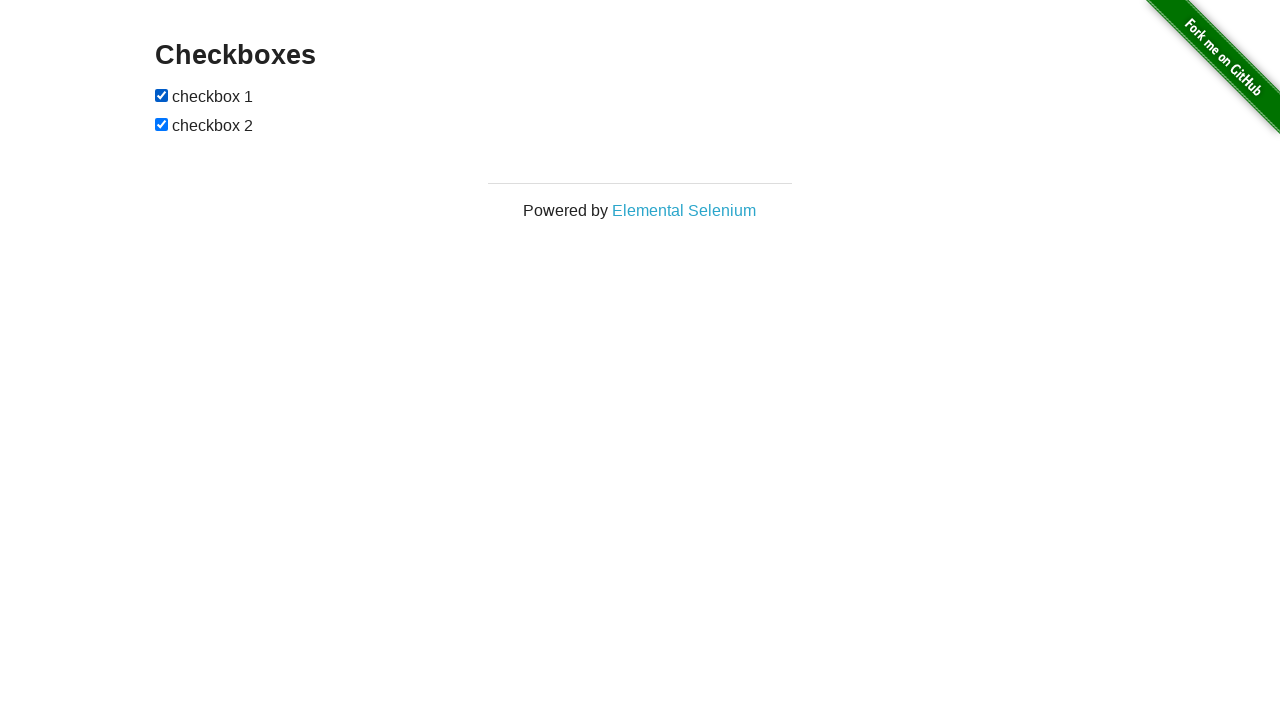

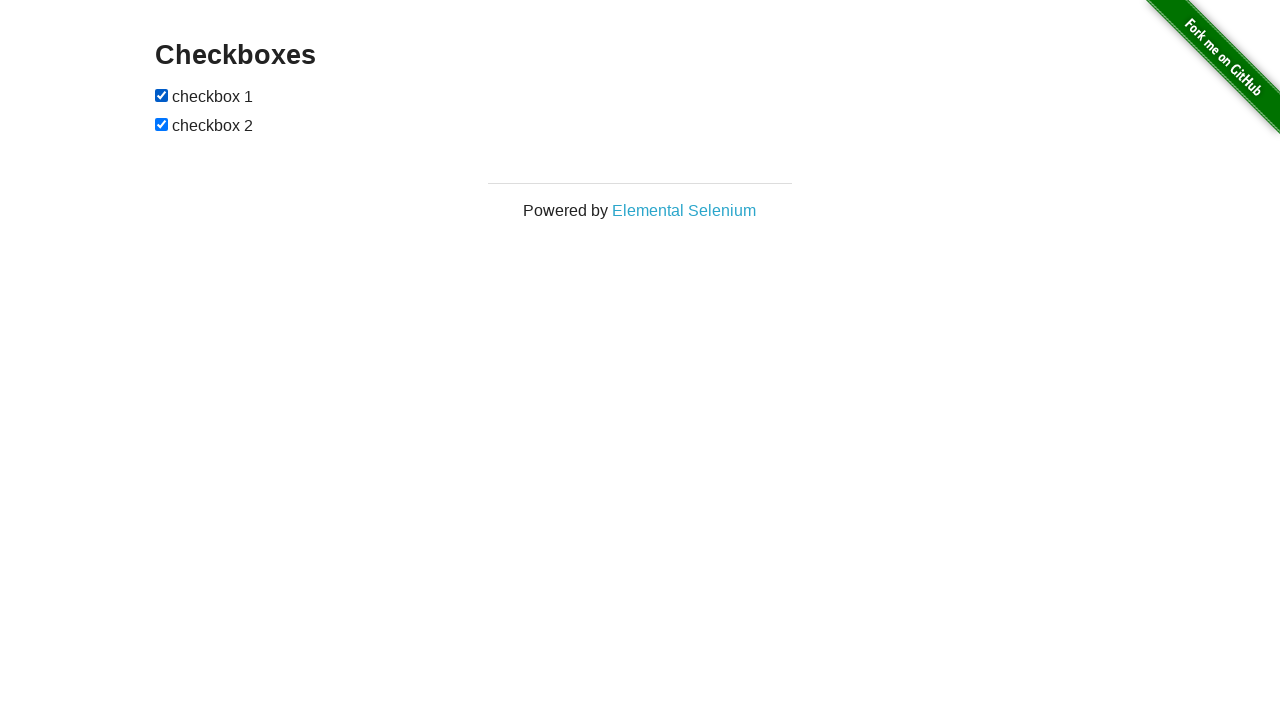